Tests different button click interactions on DemoQA buttons page - performs a double-click on a button and verifies the message, then performs a right-click on another button and verifies that message.

Starting URL: https://demoqa.com/buttons

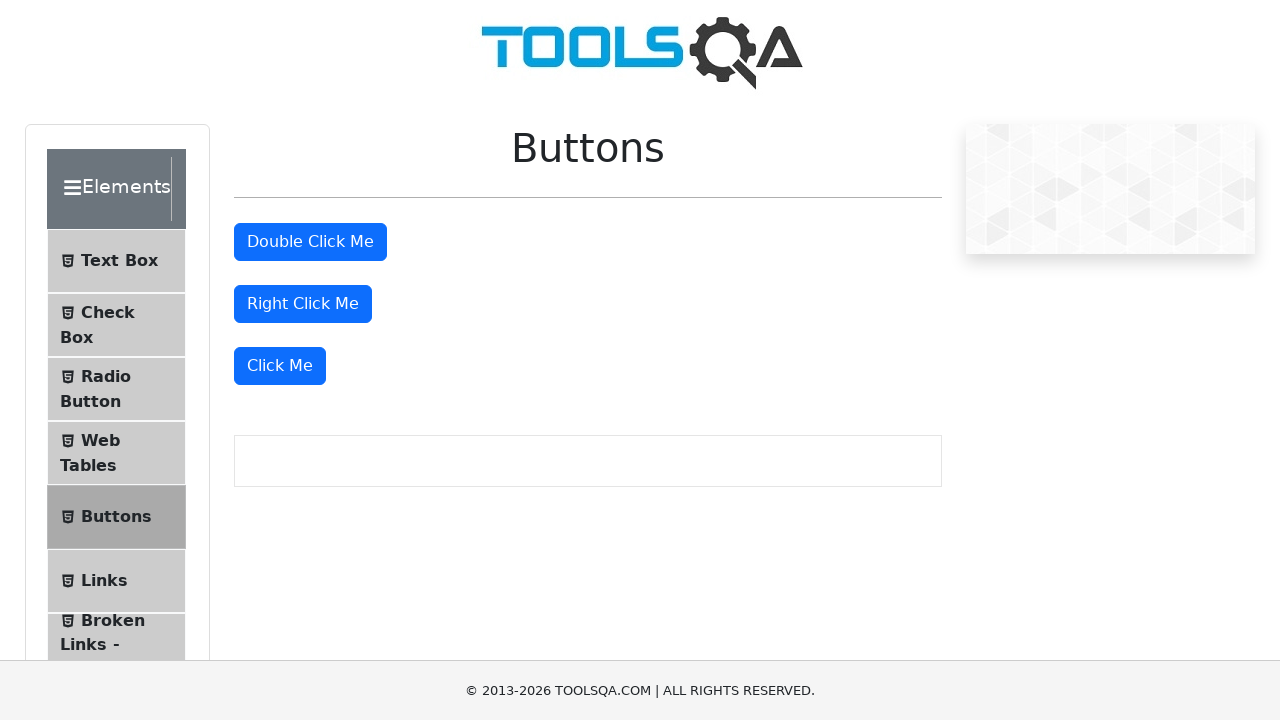

Double-click button is visible and ready
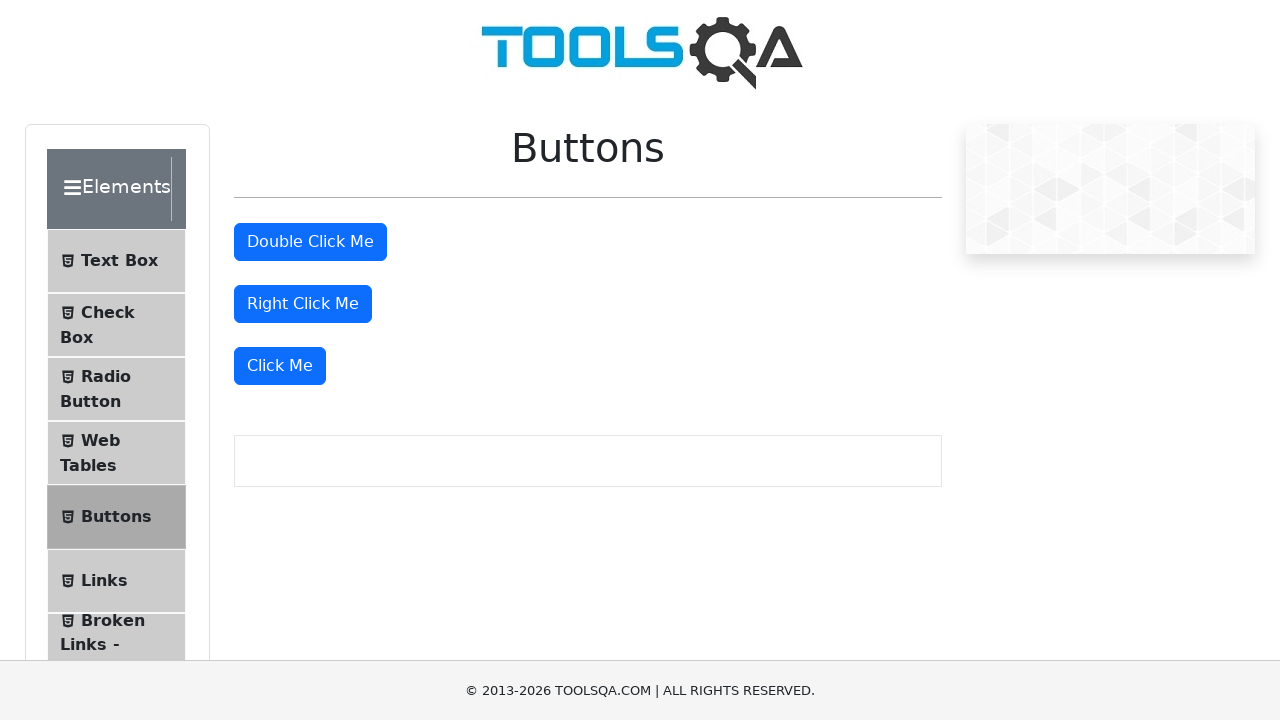

Double-clicked the double-click button at (310, 242) on #doubleClickBtn
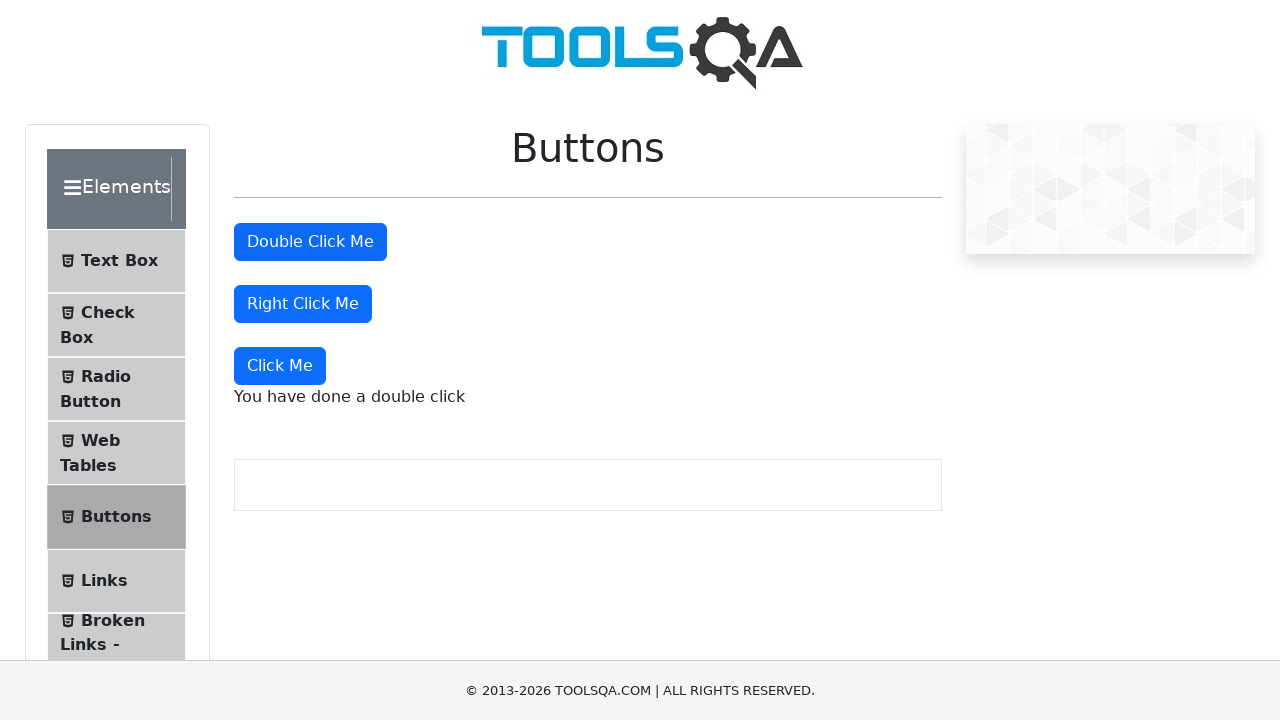

Scrolled double-click message into view
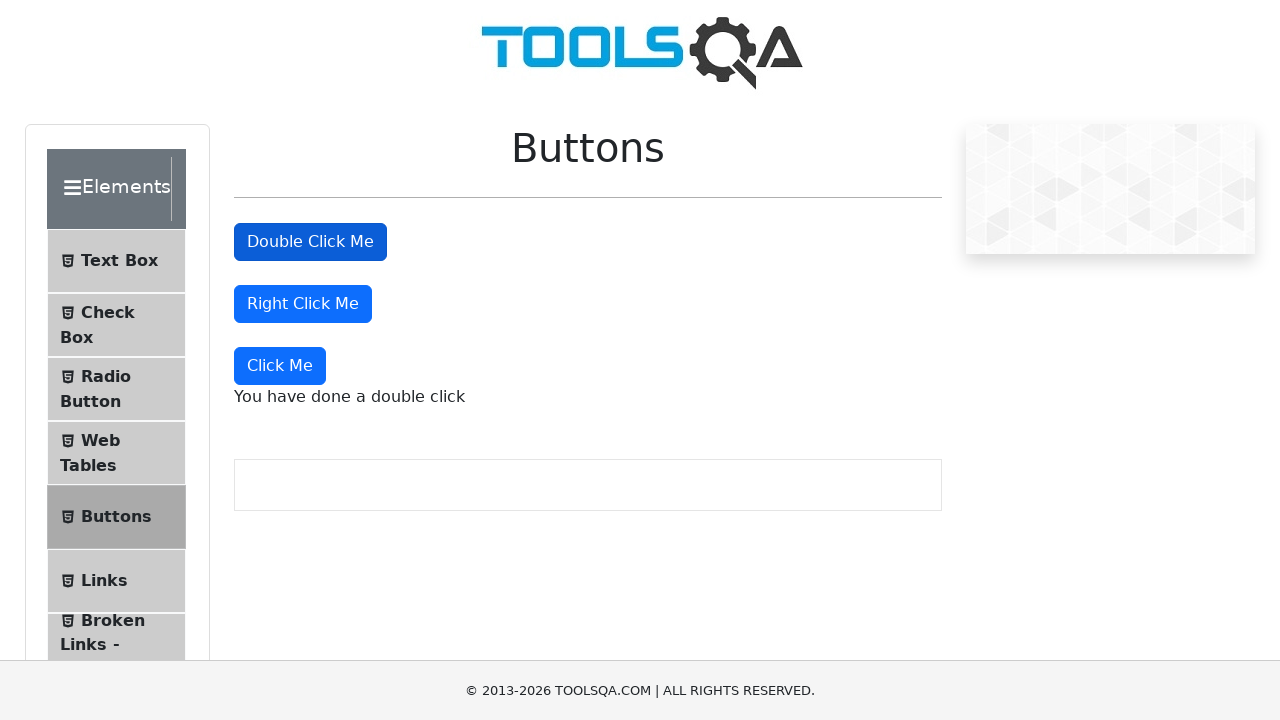

Double-click message appeared and is visible
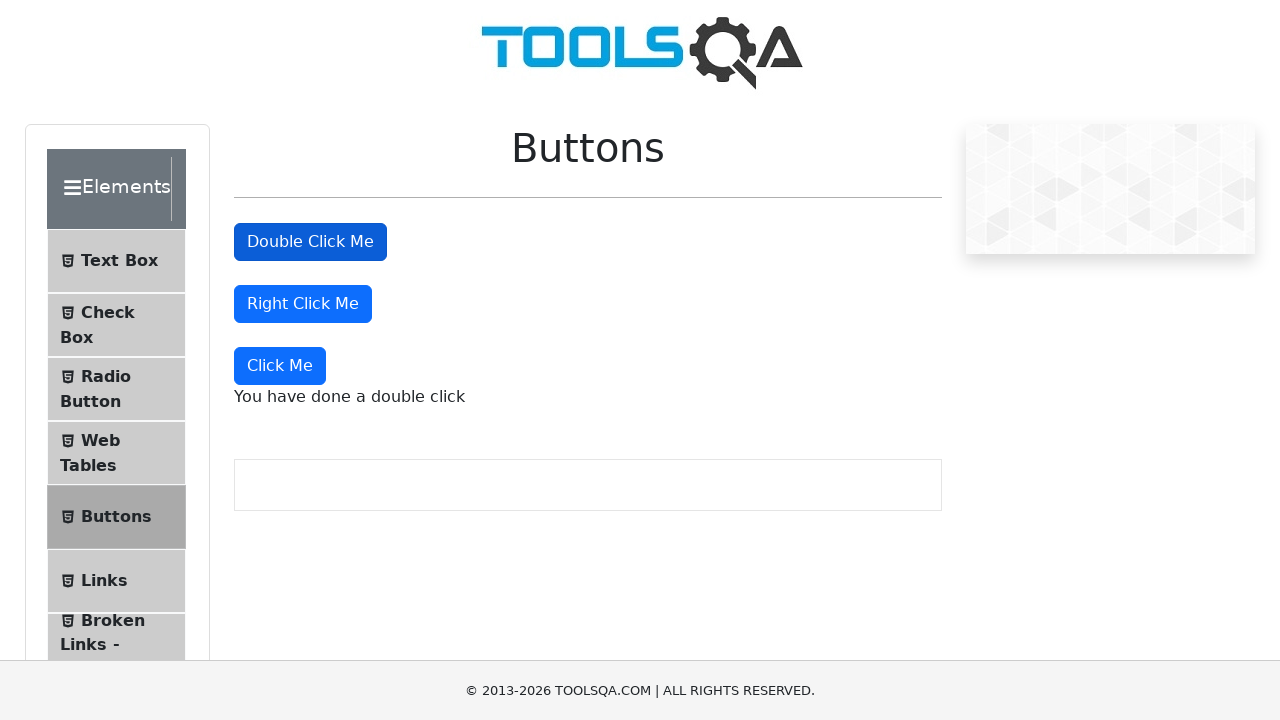

Scrolled right-click button into view
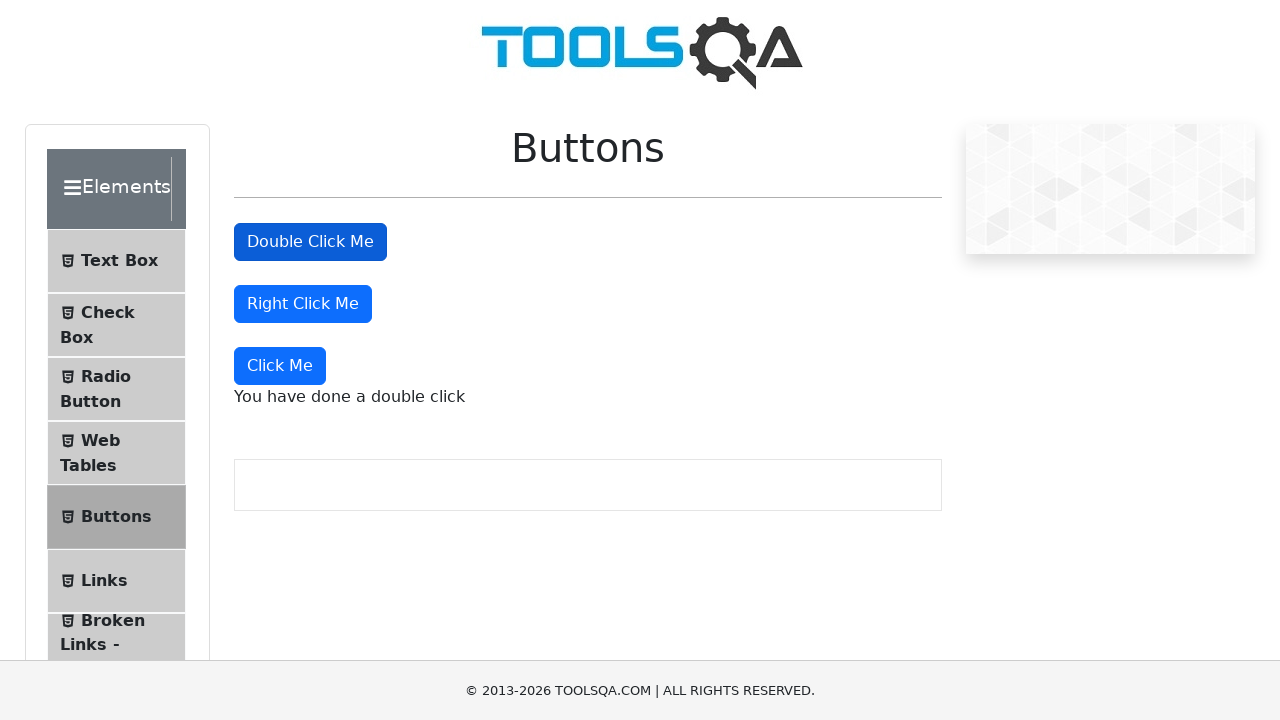

Right-click button is visible and ready
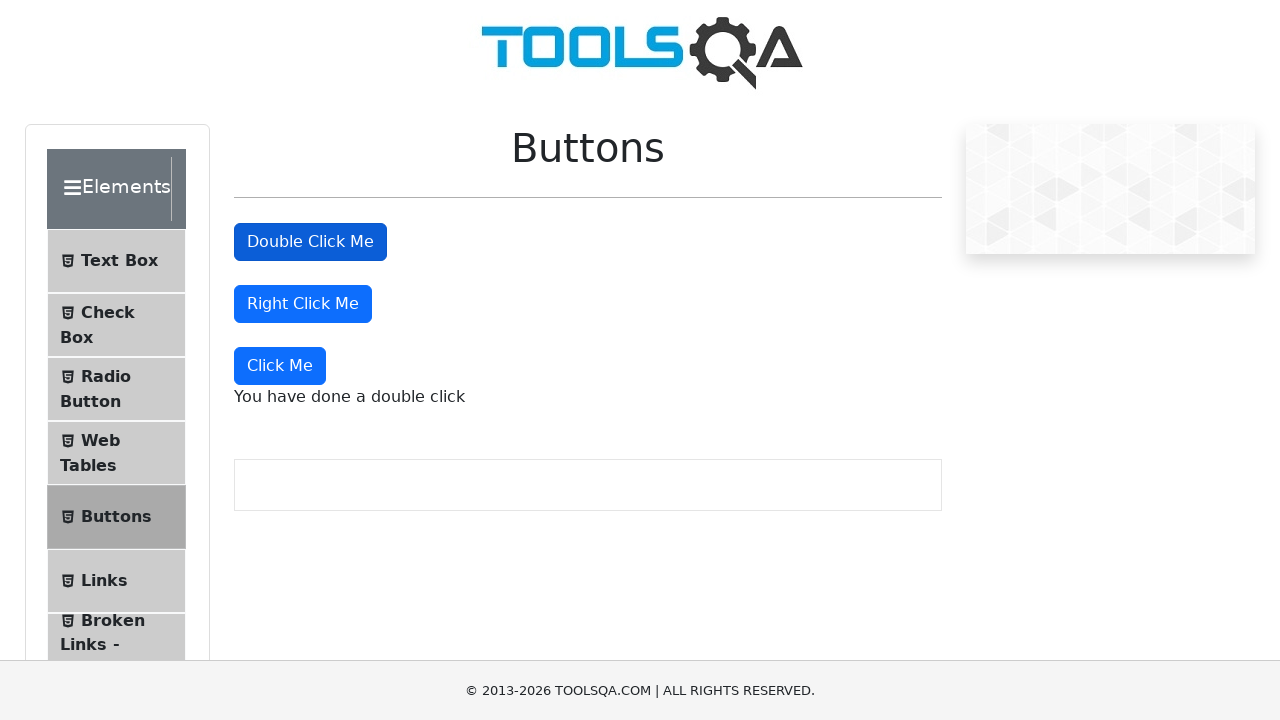

Right-clicked the right-click button at (303, 304) on #rightClickBtn
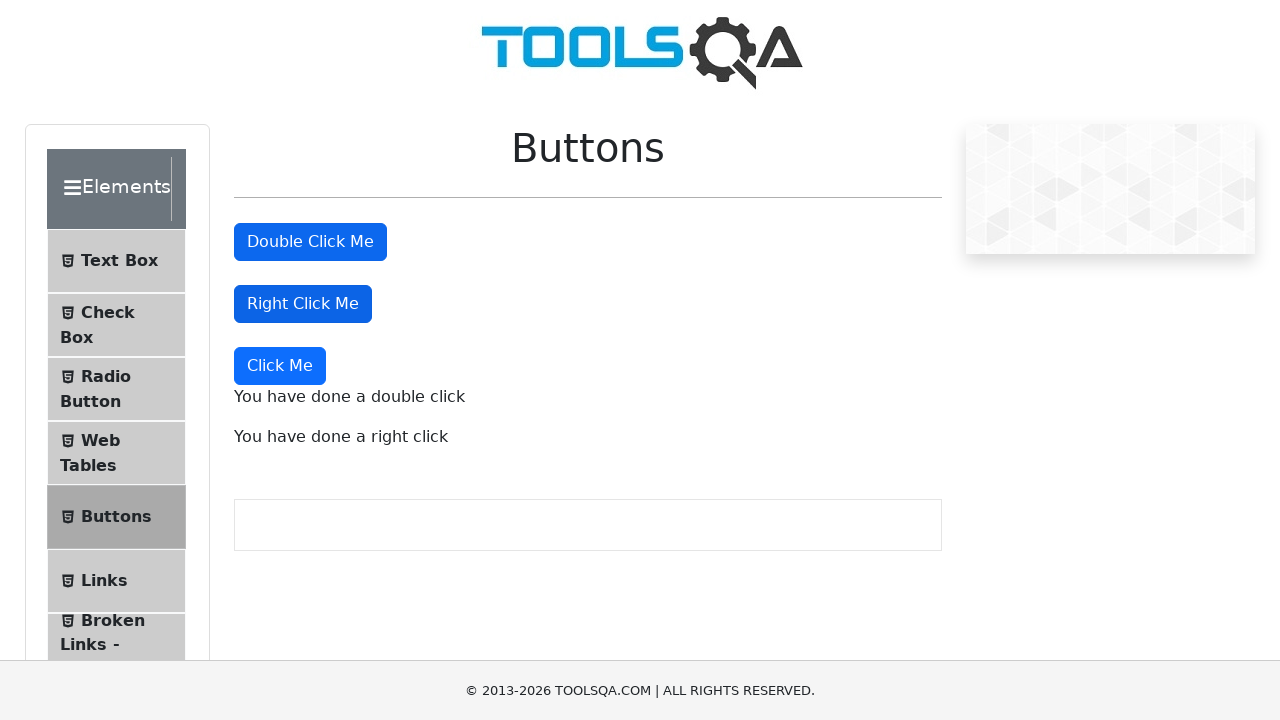

Scrolled right-click message into view
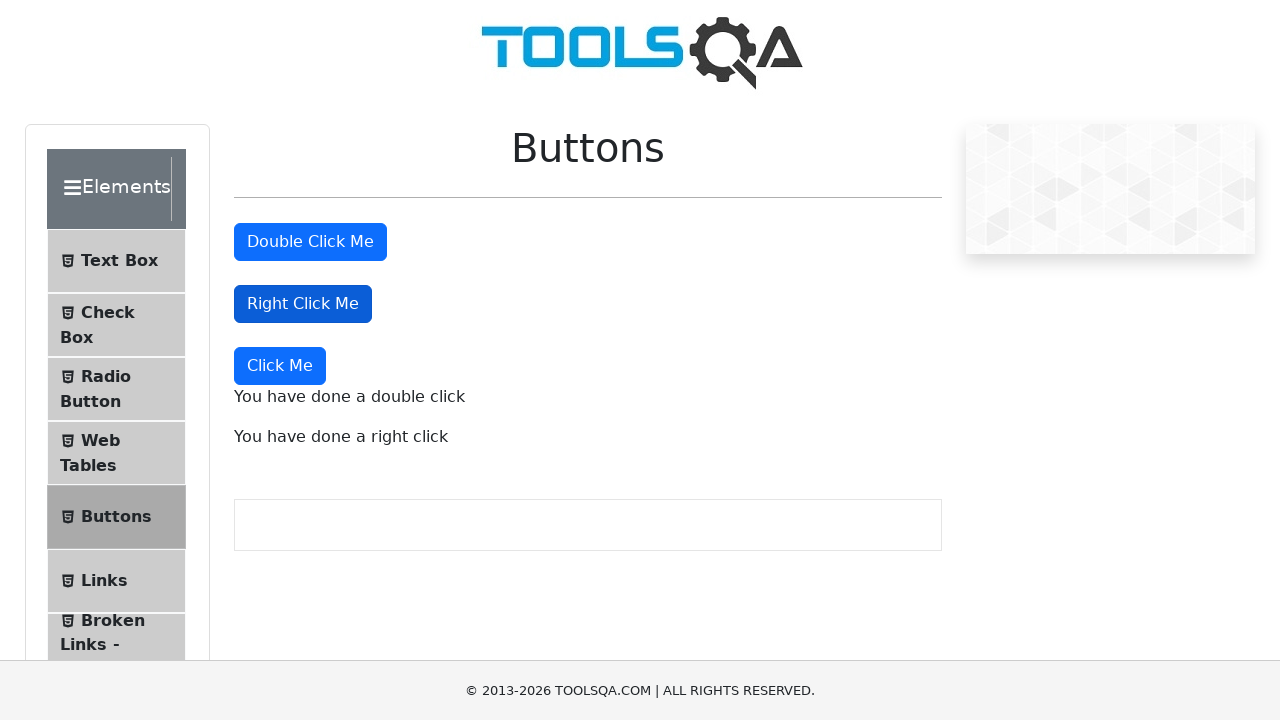

Right-click message appeared and is visible
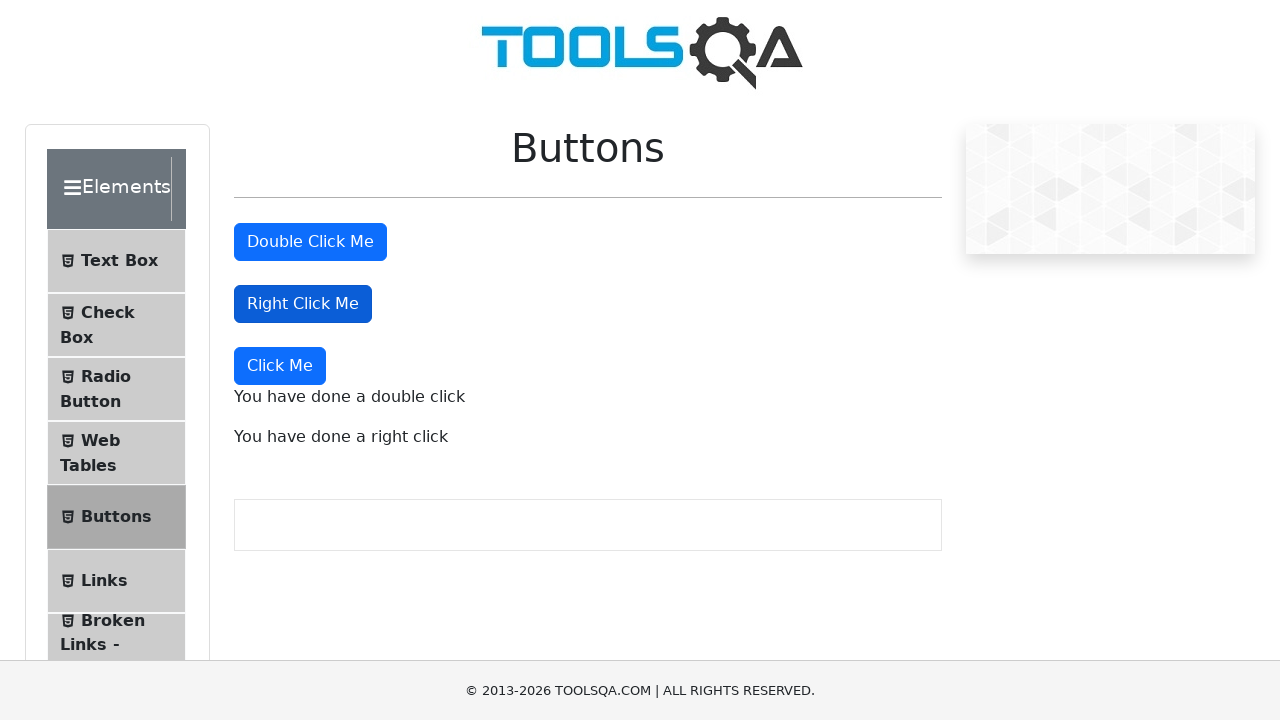

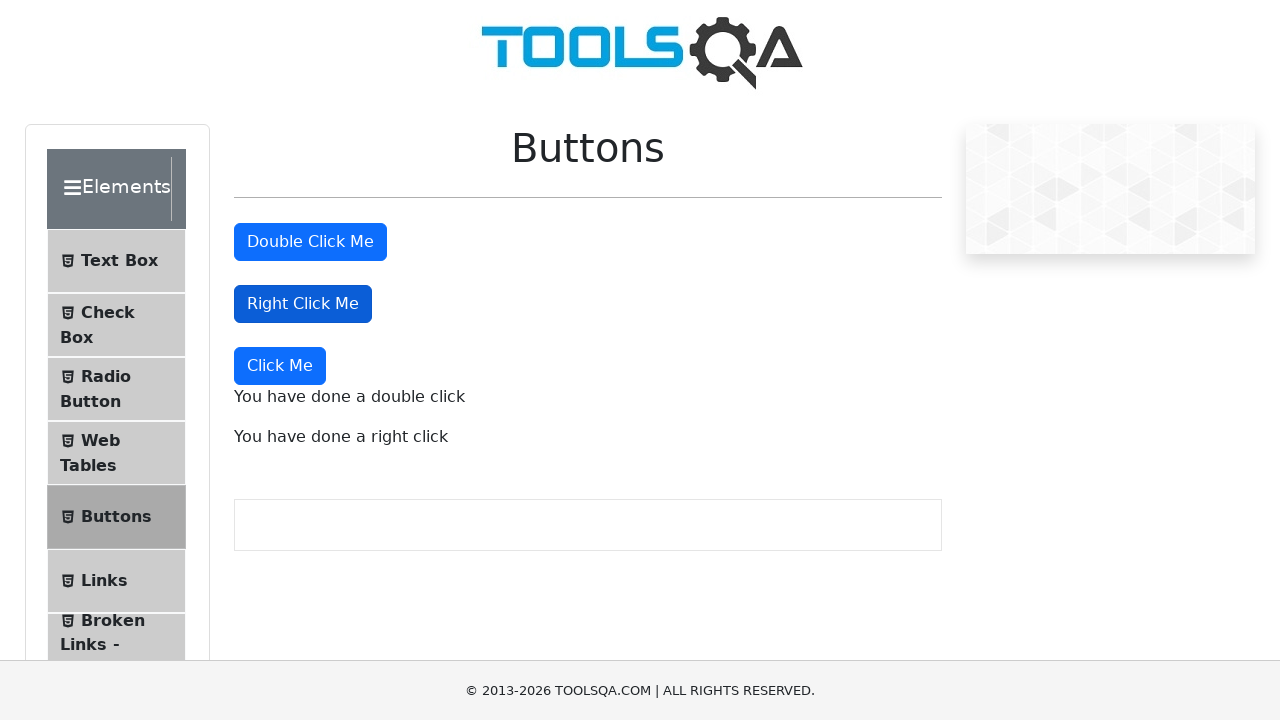